Tests checkbox functionality by finding all checkboxes on the page and clicking a specific one (the 4th checkbox, index 3)

Starting URL: https://www.hyrtutorials.com/p/basic-controls.html

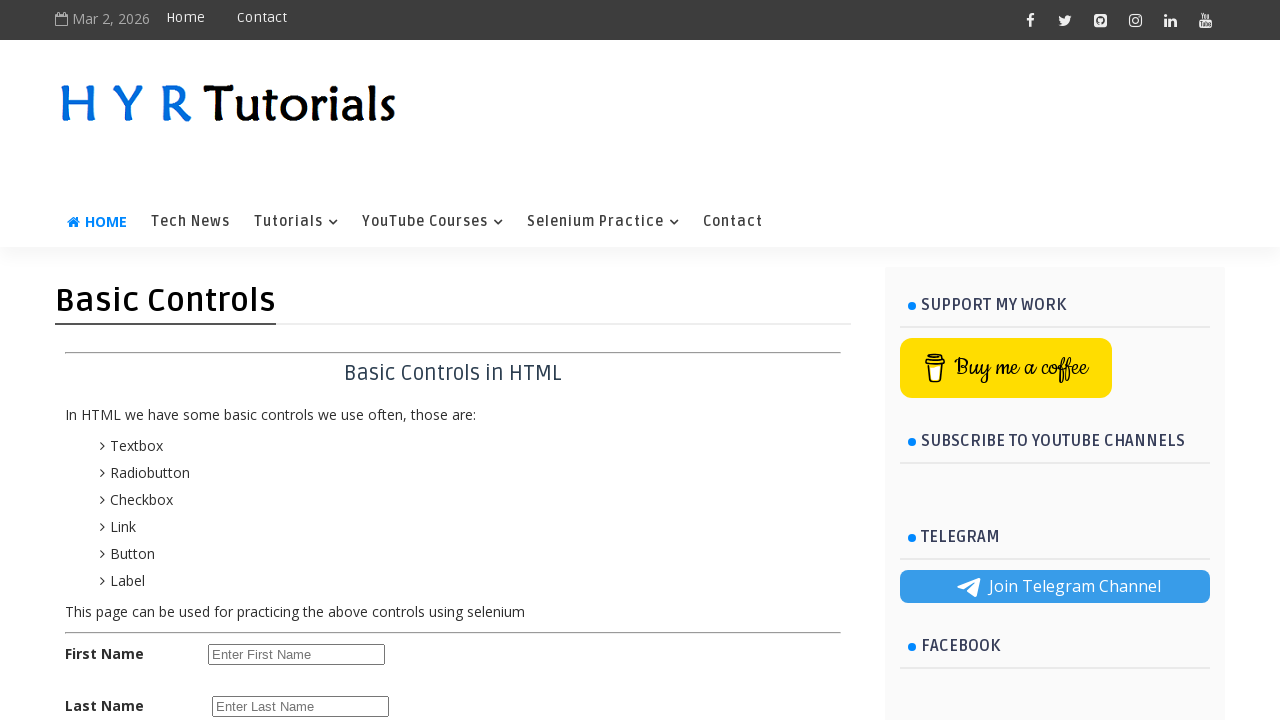

Waited for checkboxes to be present on the page
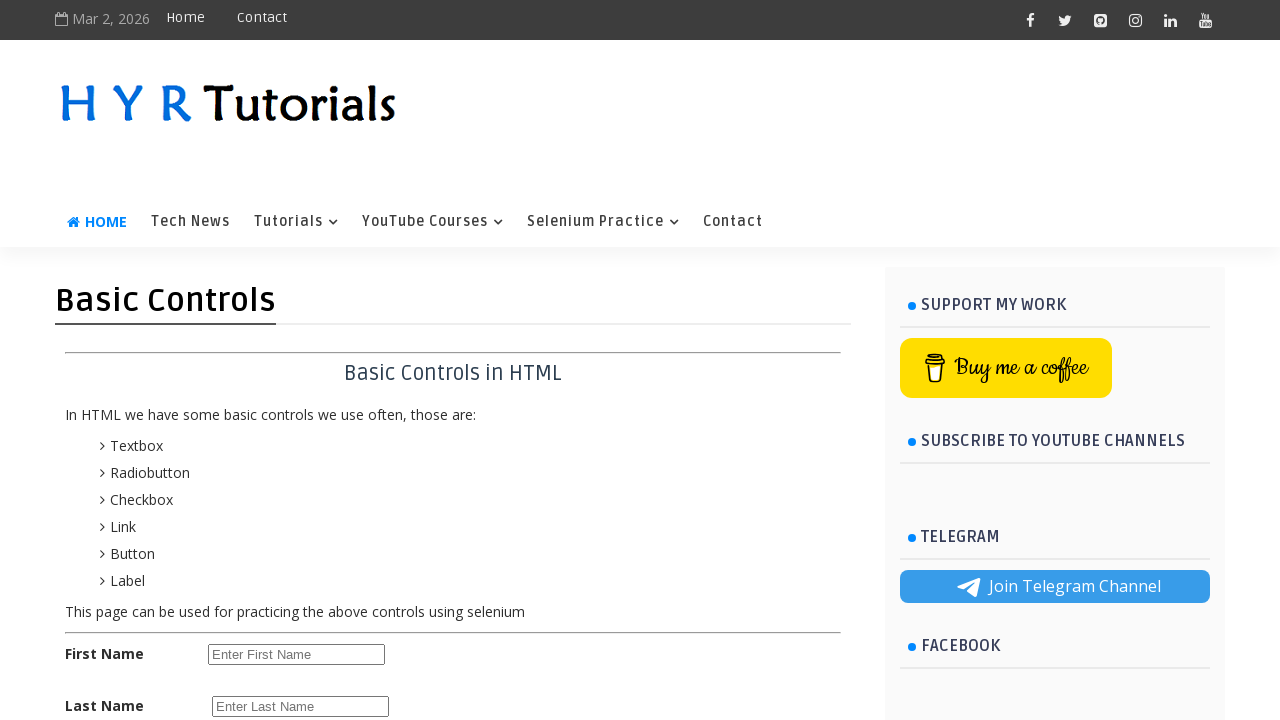

Found all checkboxes on the page
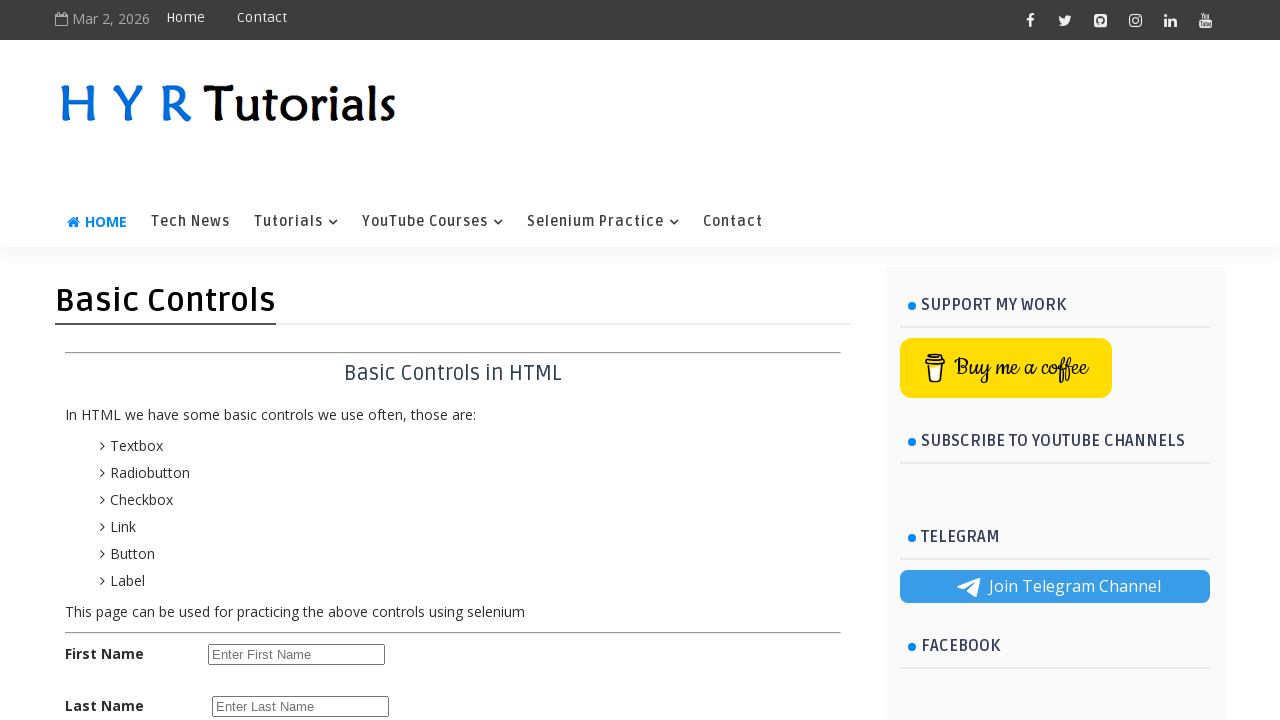

Clicked the 4th checkbox (index 3) at (452, 478) on input[type='checkbox'] >> nth=3
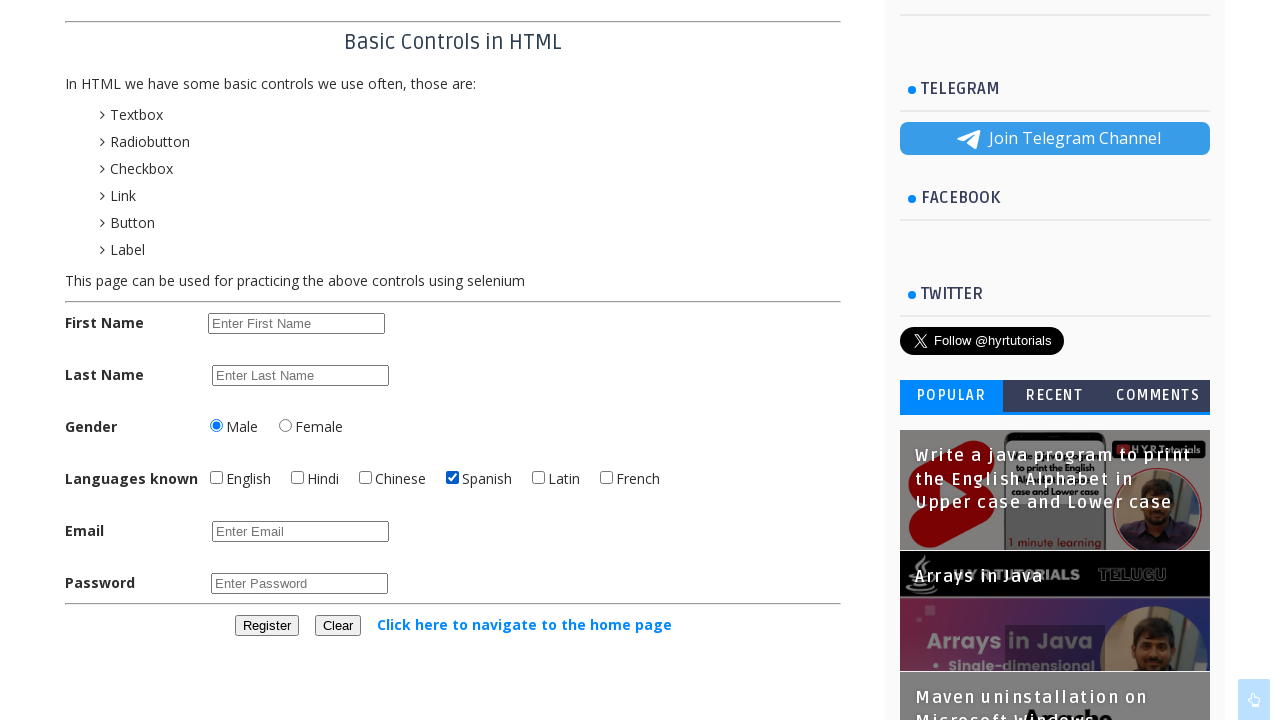

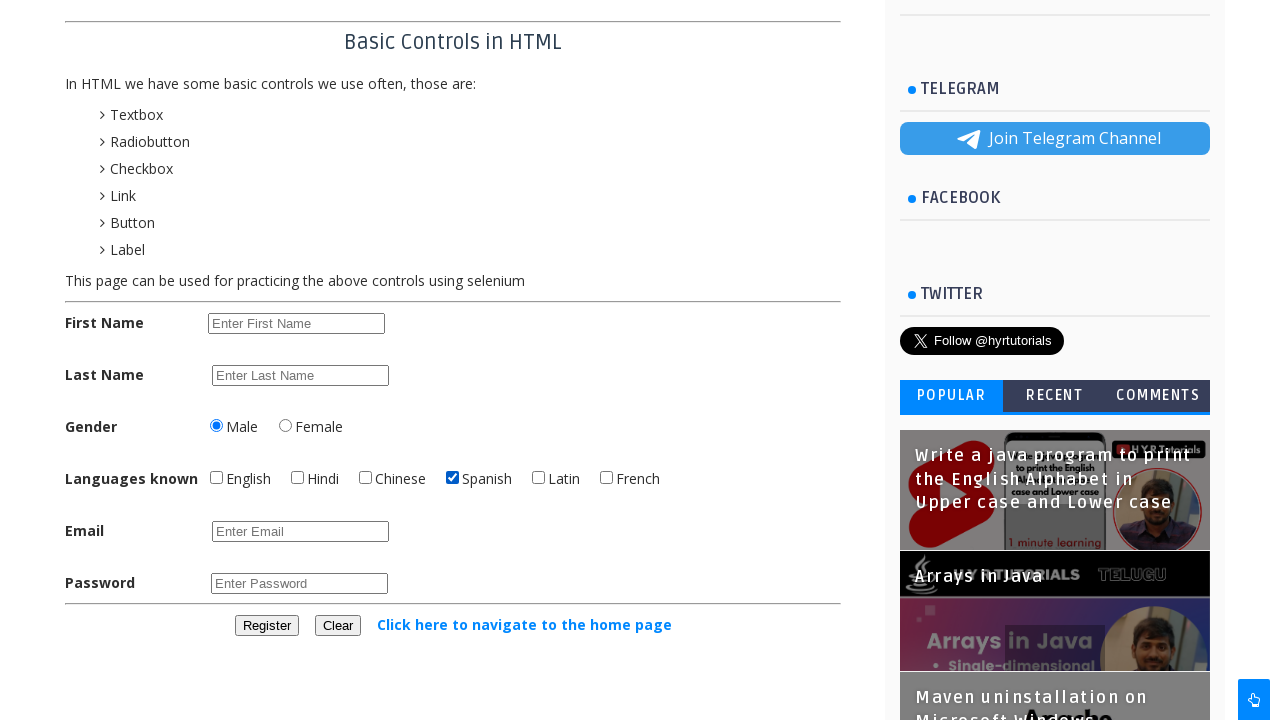